Tests selecting state and city from dropdown inputs and submitting the form

Starting URL: https://demoqa.com/automation-practice-form

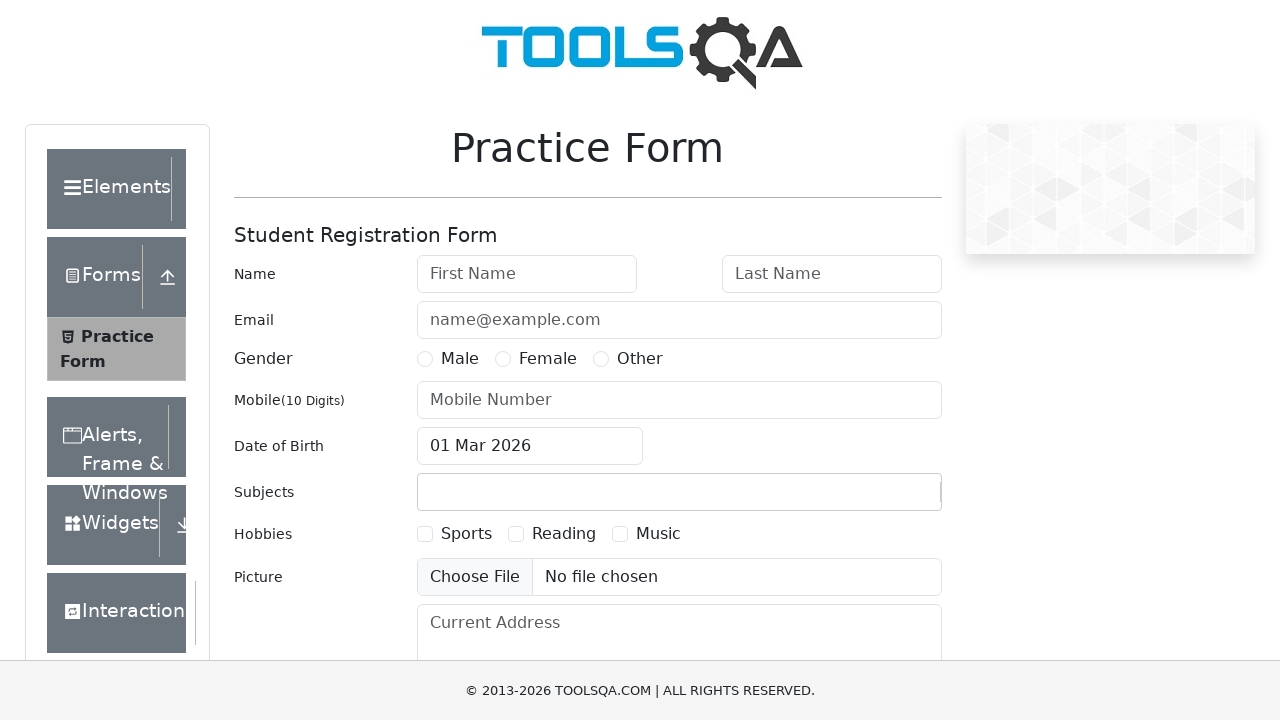

Scrolled down the page to reveal state and city fields
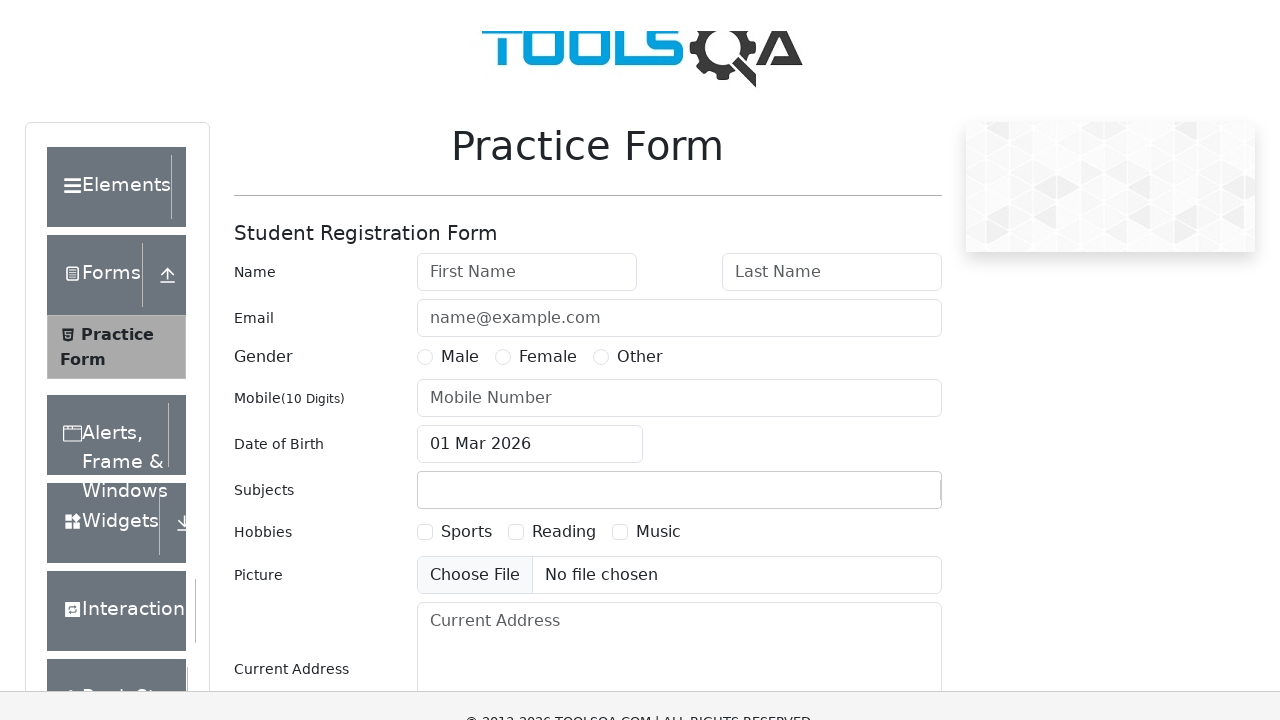

Filled state input field with 'raj' on #react-select-3-input
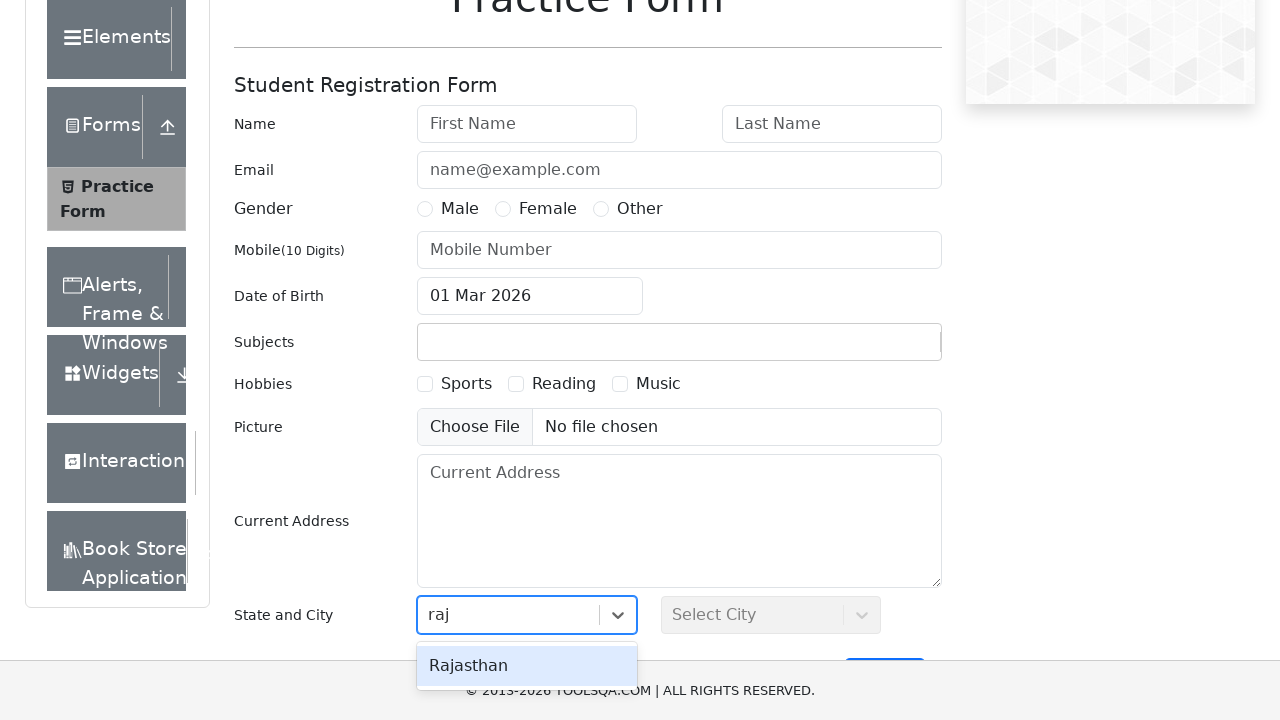

Pressed Enter to select state from dropdown on #react-select-3-input
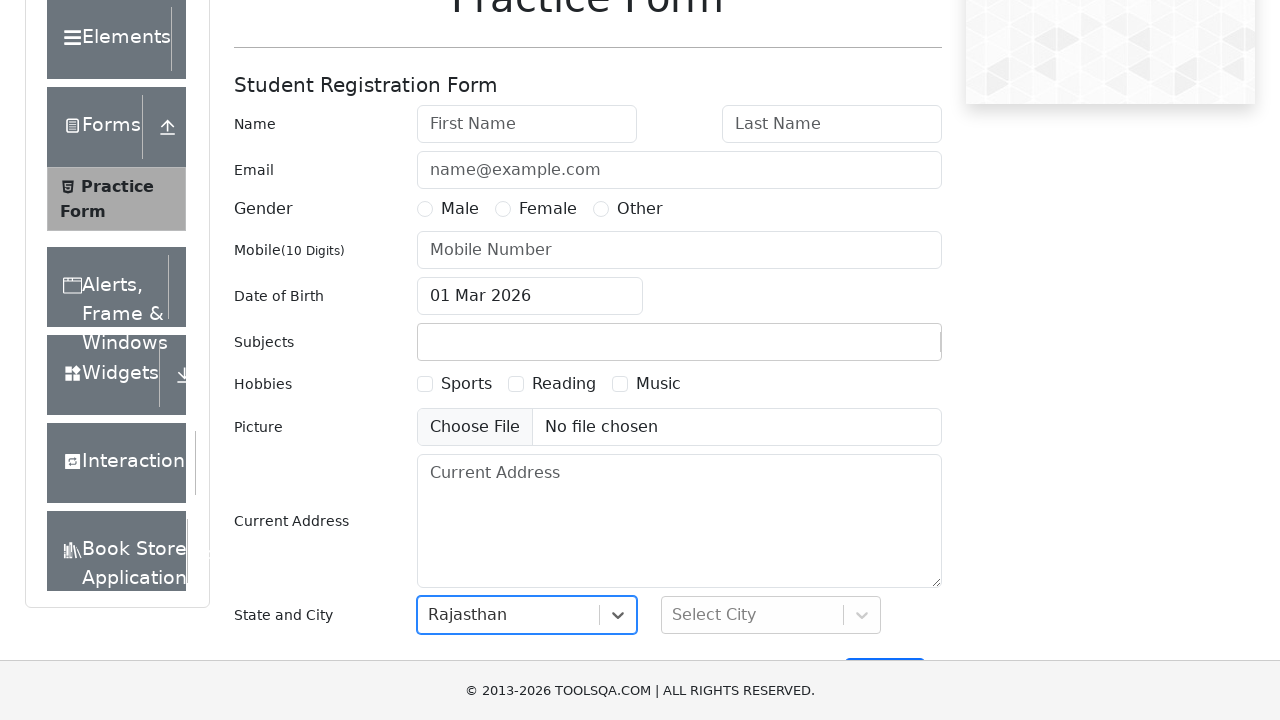

Filled city input field with 'jai' on #react-select-4-input
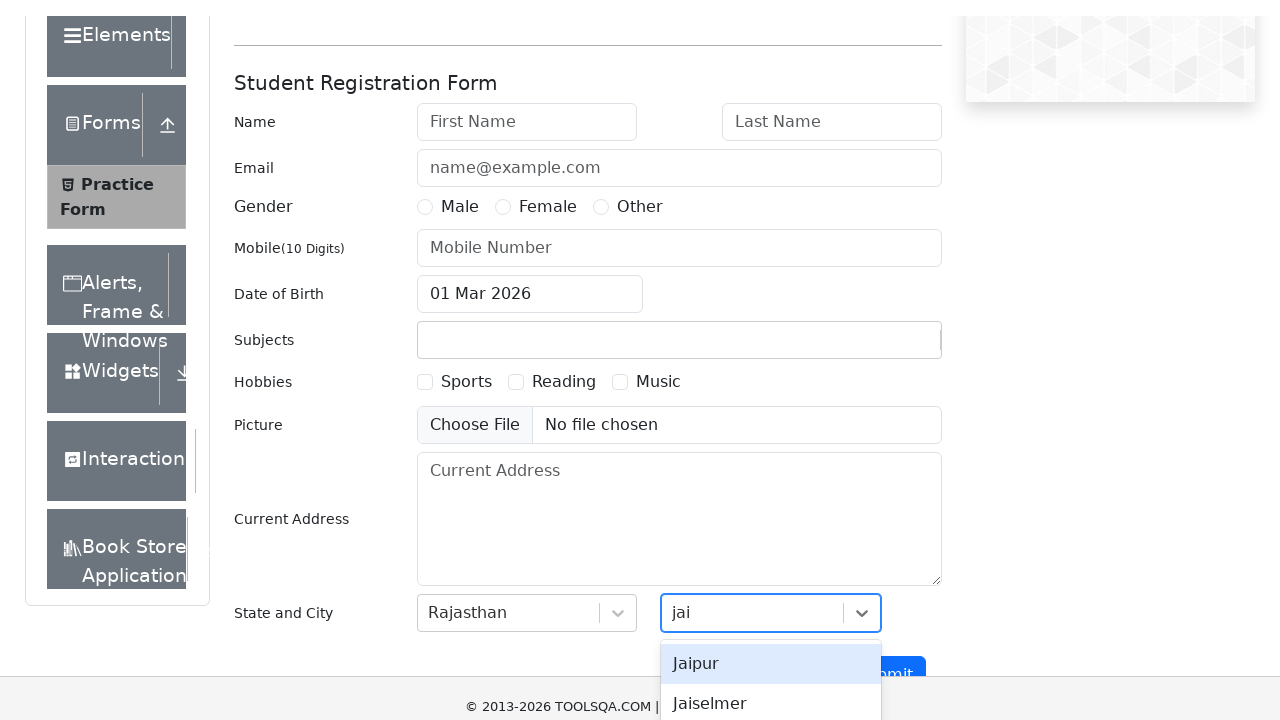

Pressed Enter to select city from dropdown on #react-select-4-input
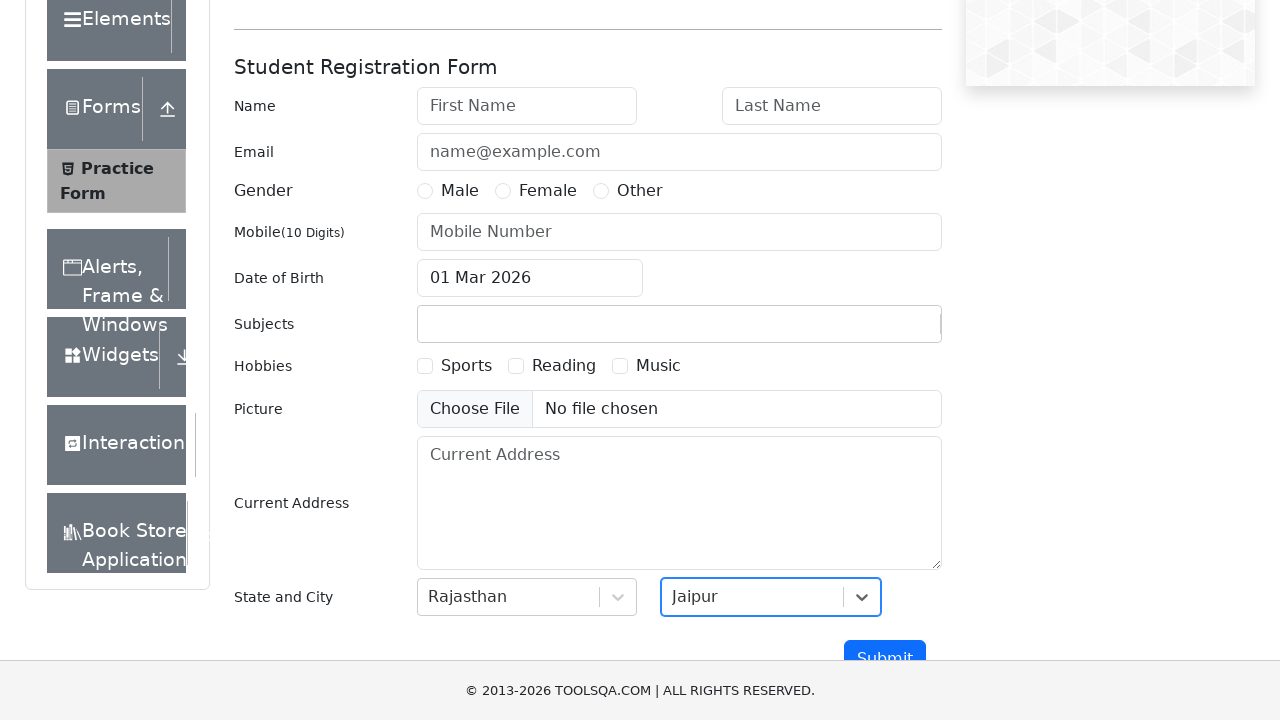

Clicked submit button to submit the form
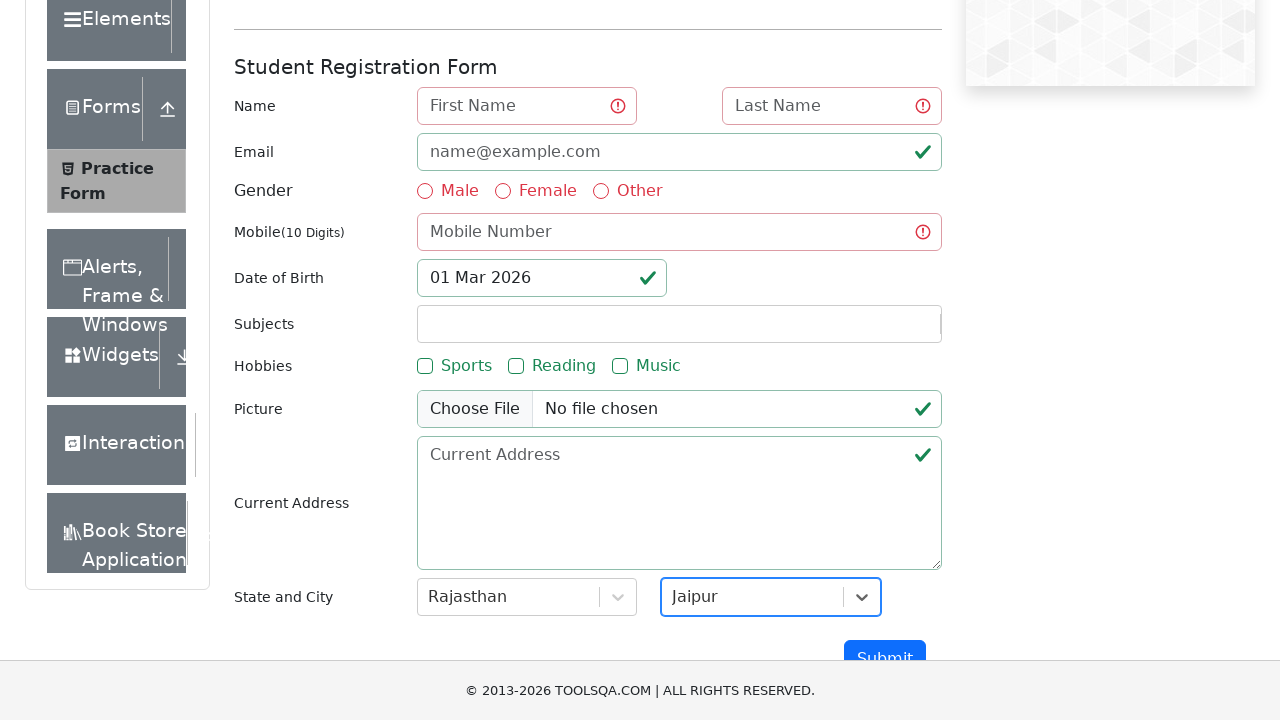

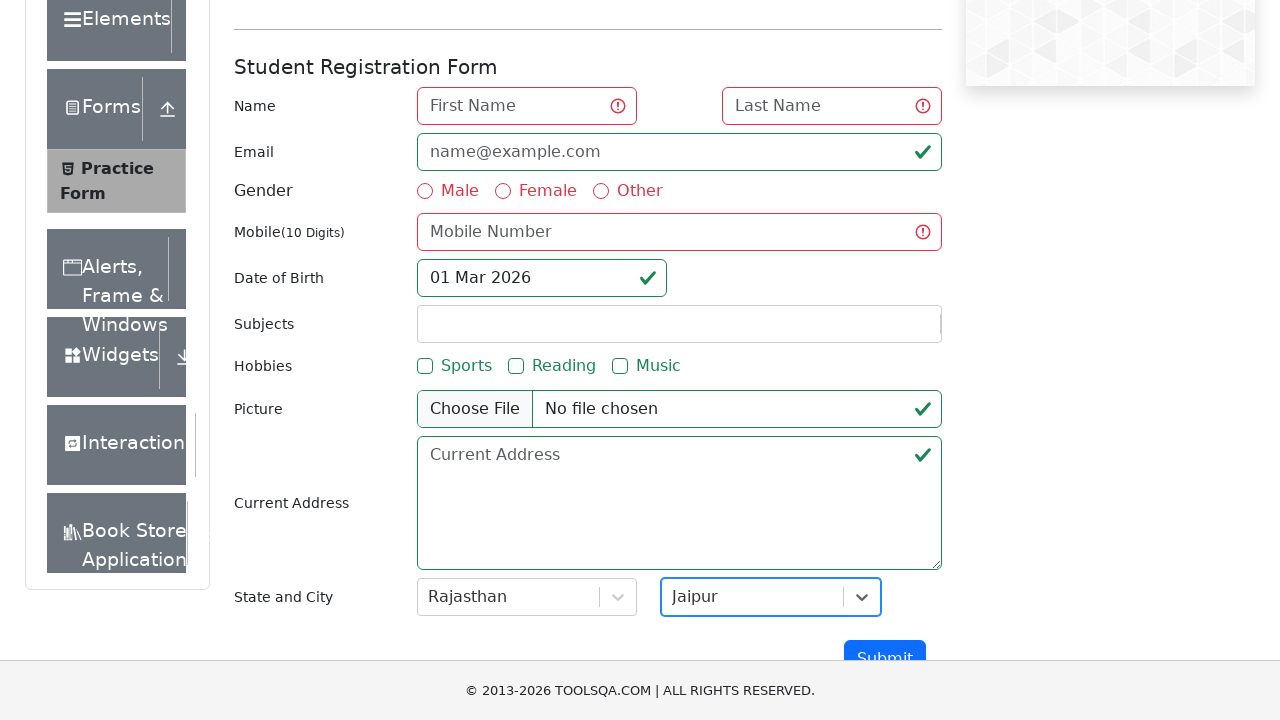